Tests that pressing Arrow Up followed by Arrow Down on a number input field results in a value of 0

Starting URL: https://the-internet.herokuapp.com/inputs

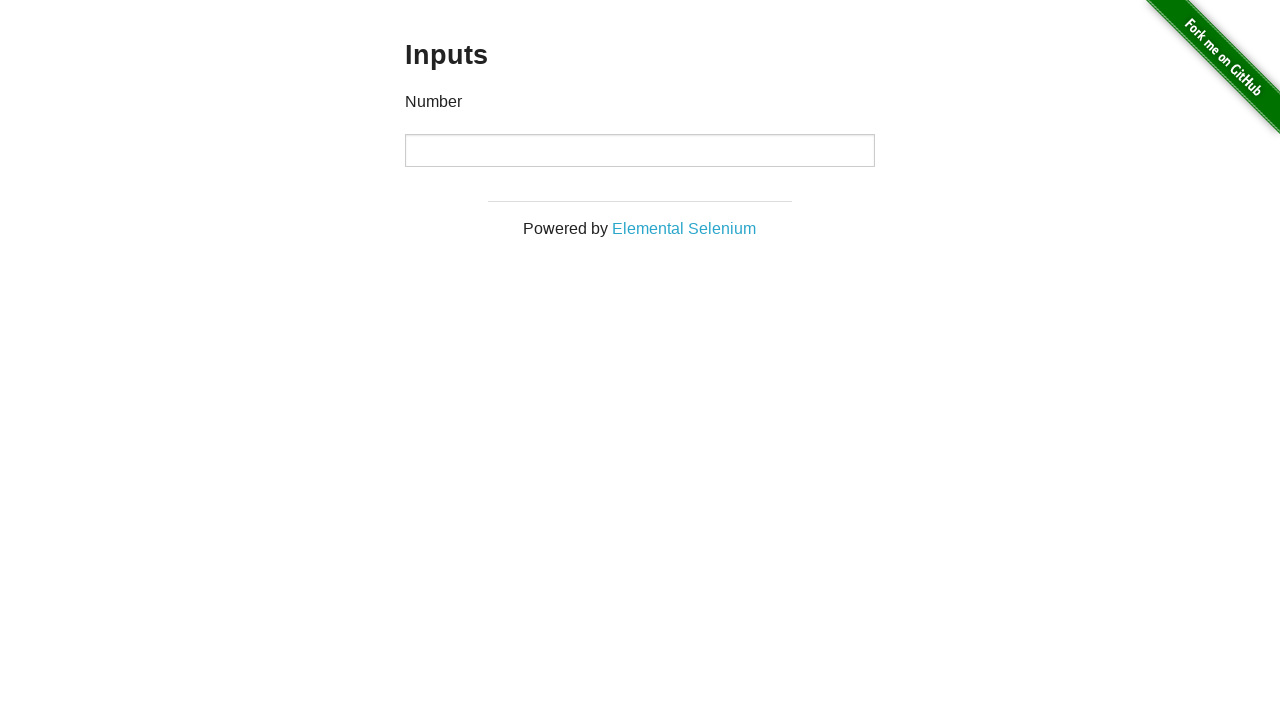

Navigated to https://the-internet.herokuapp.com/inputs
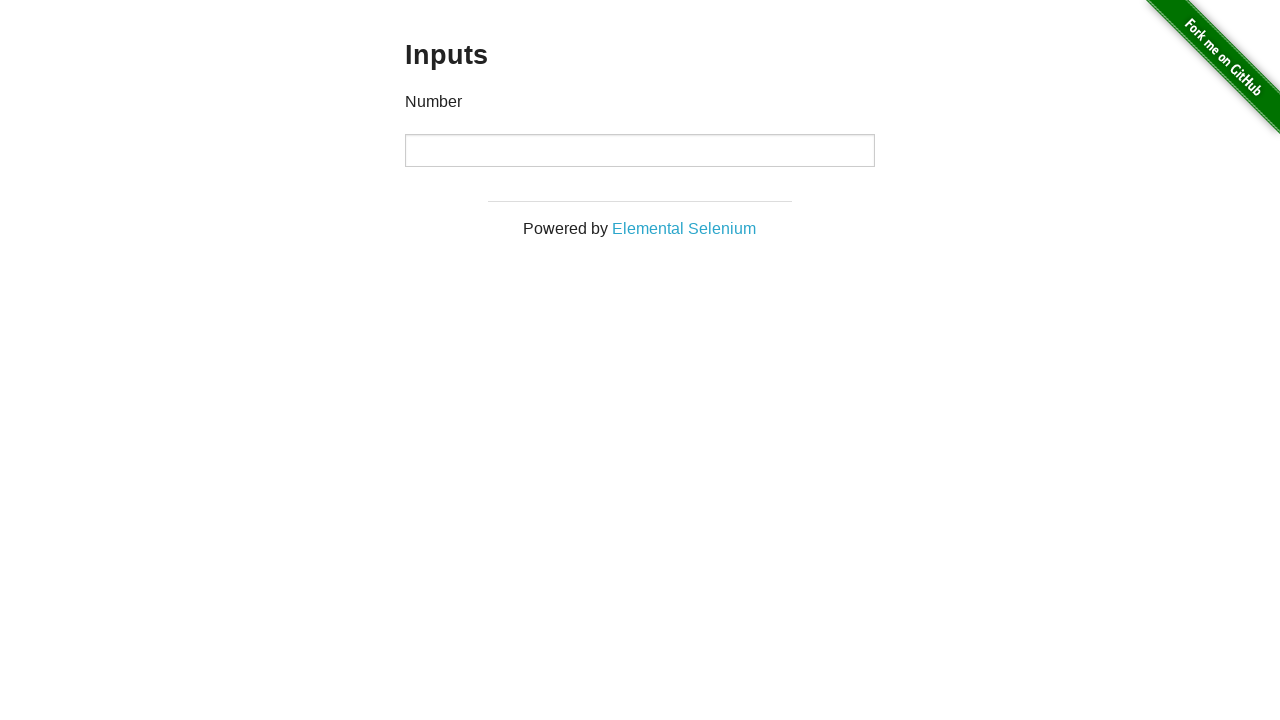

Clicked on the number input field at (640, 150) on xpath=//input[@type='number']
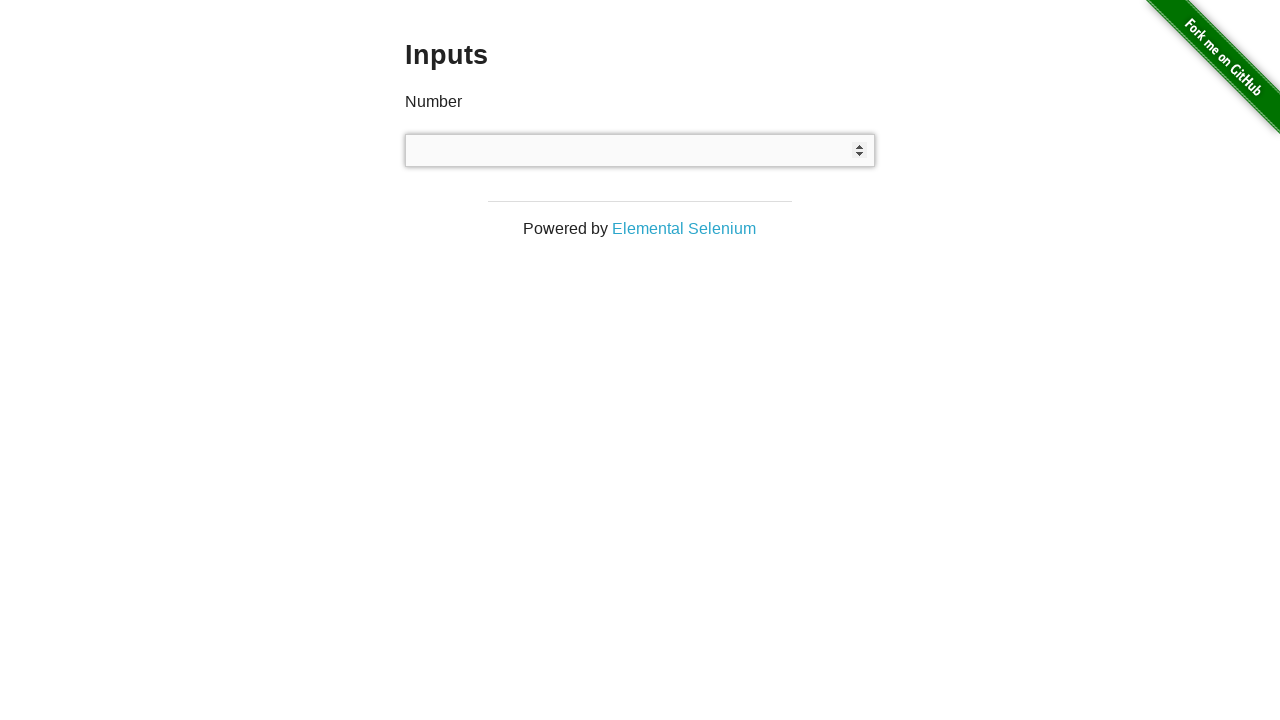

Pressed Arrow Up key on the number input field on xpath=//input[@type='number']
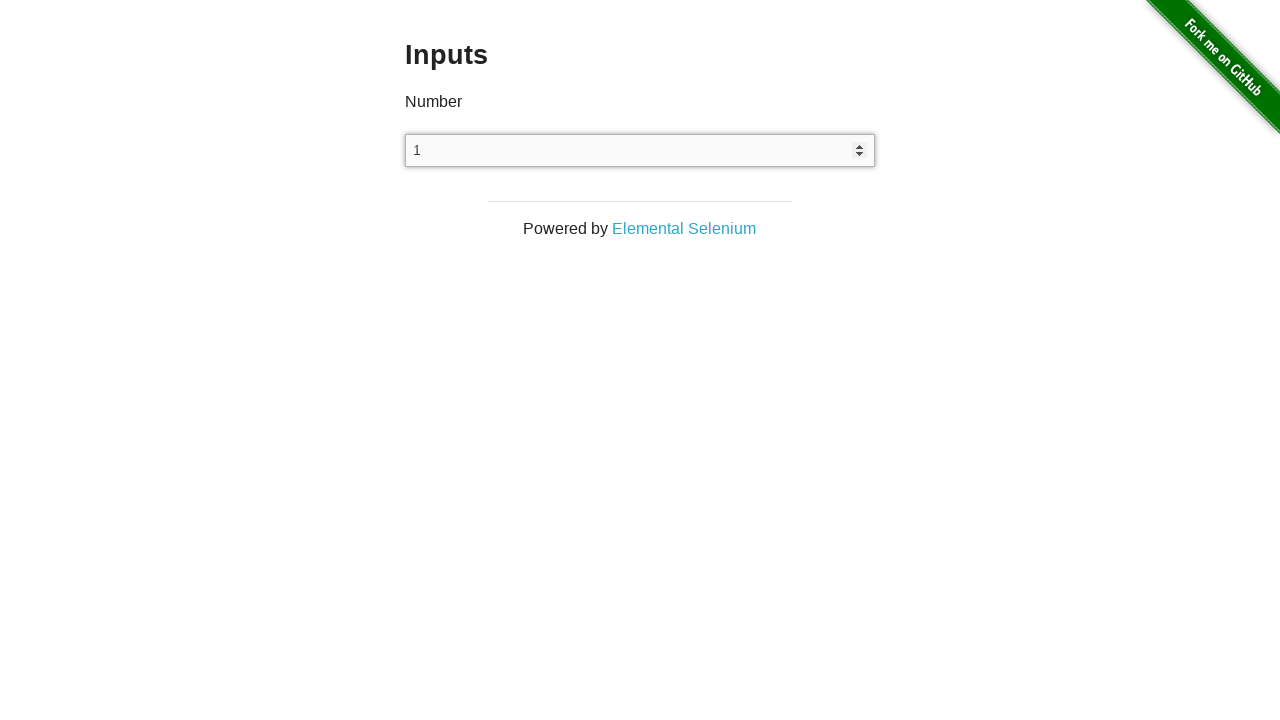

Pressed Arrow Down key on the number input field on xpath=//input[@type='number']
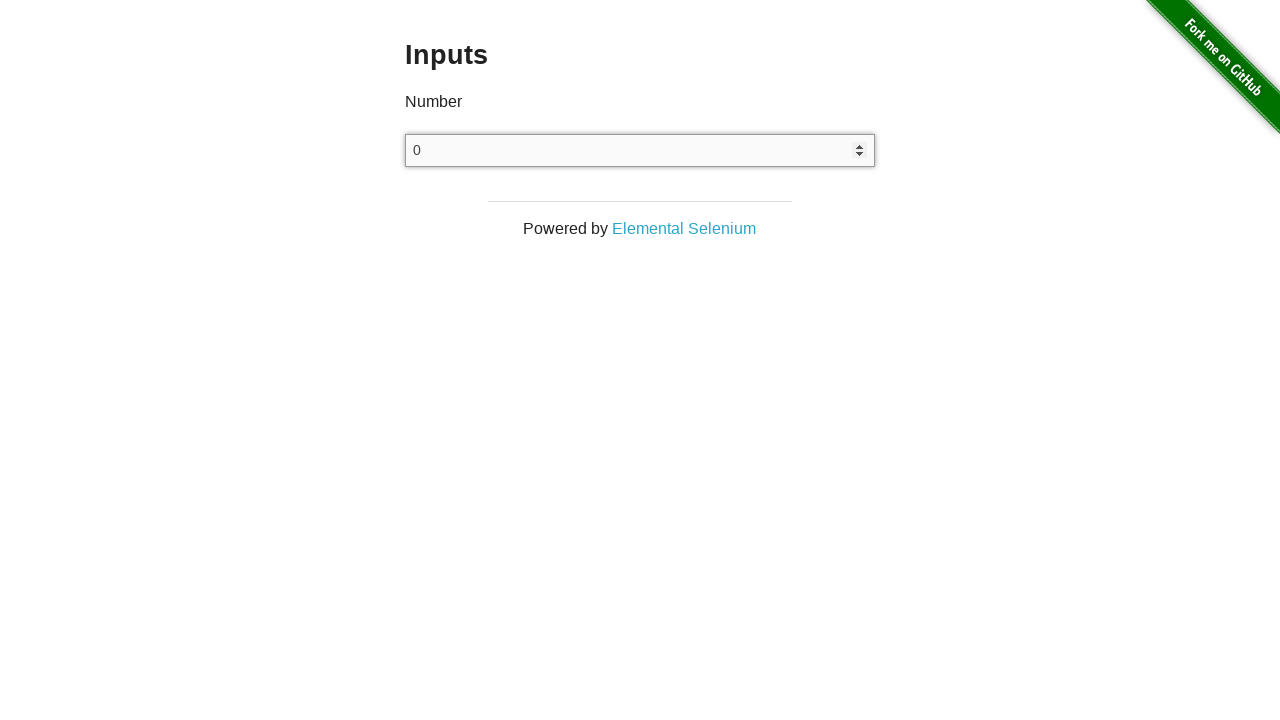

Retrieved input field value: '0'
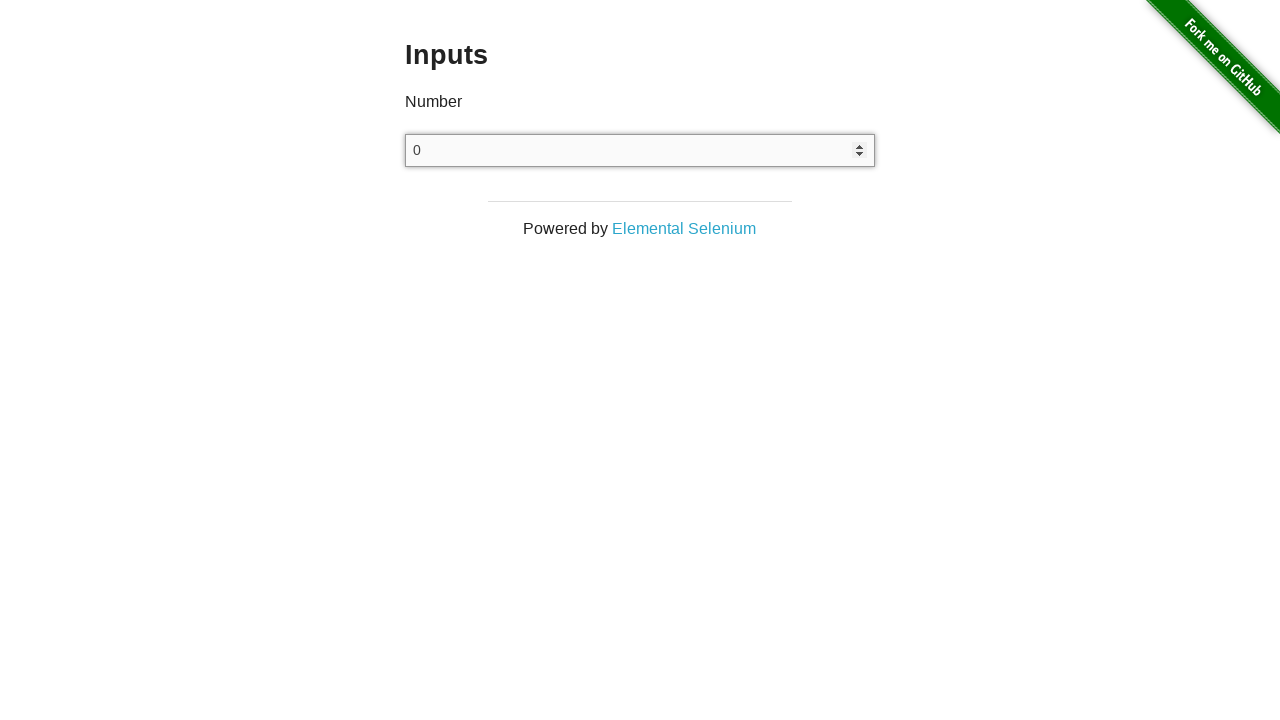

Assertion passed: input field value is 0
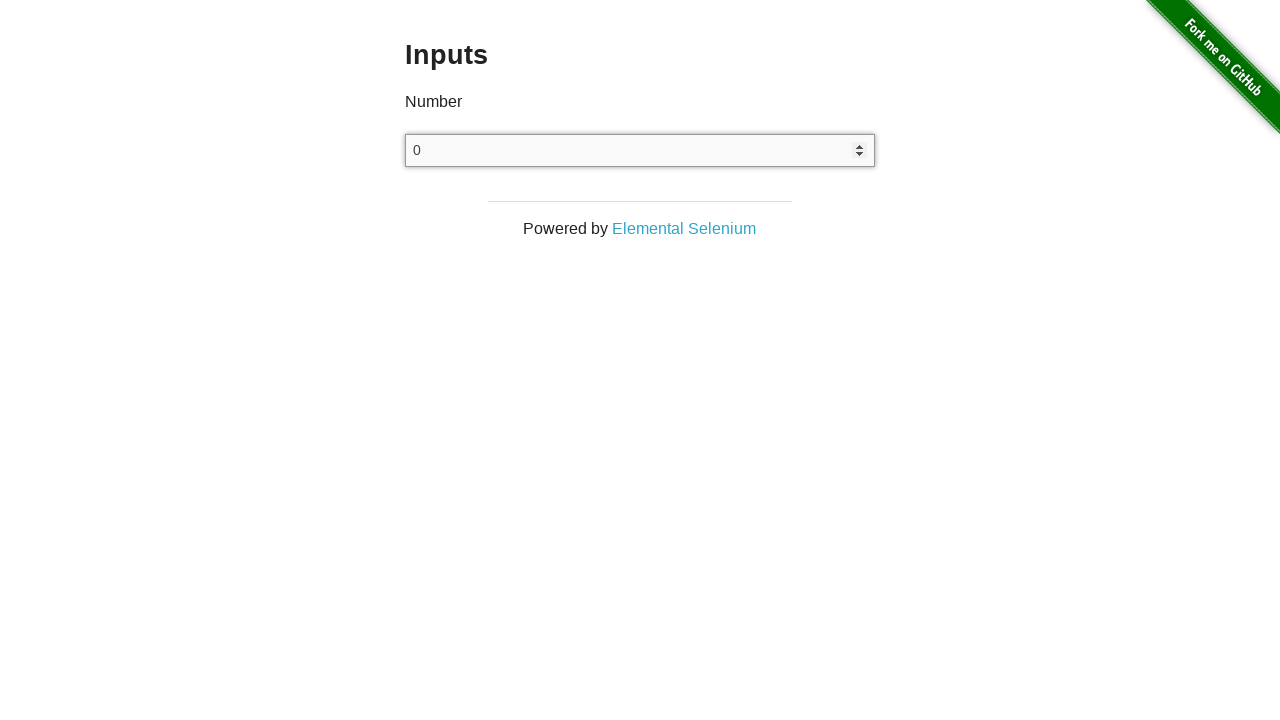

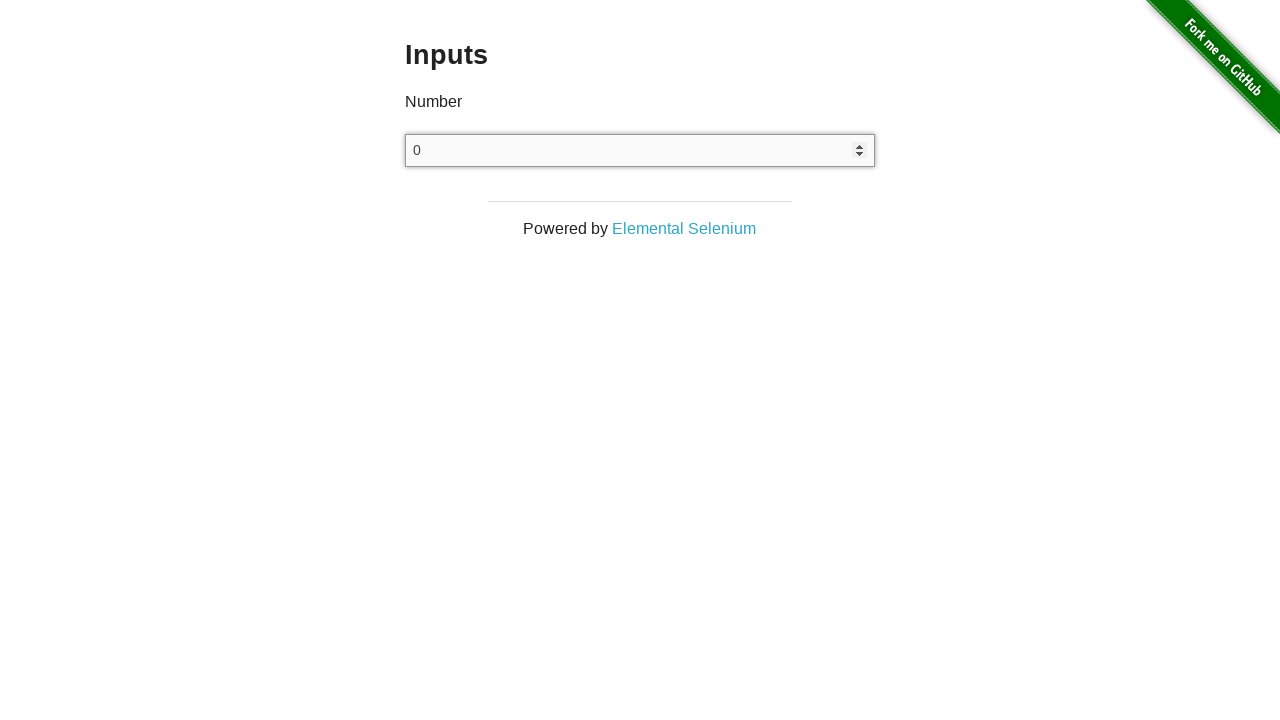